Navigates to the Ant Design pagination component documentation page and waits for it to load.

Starting URL: https://ant.design/components/pagination-cn

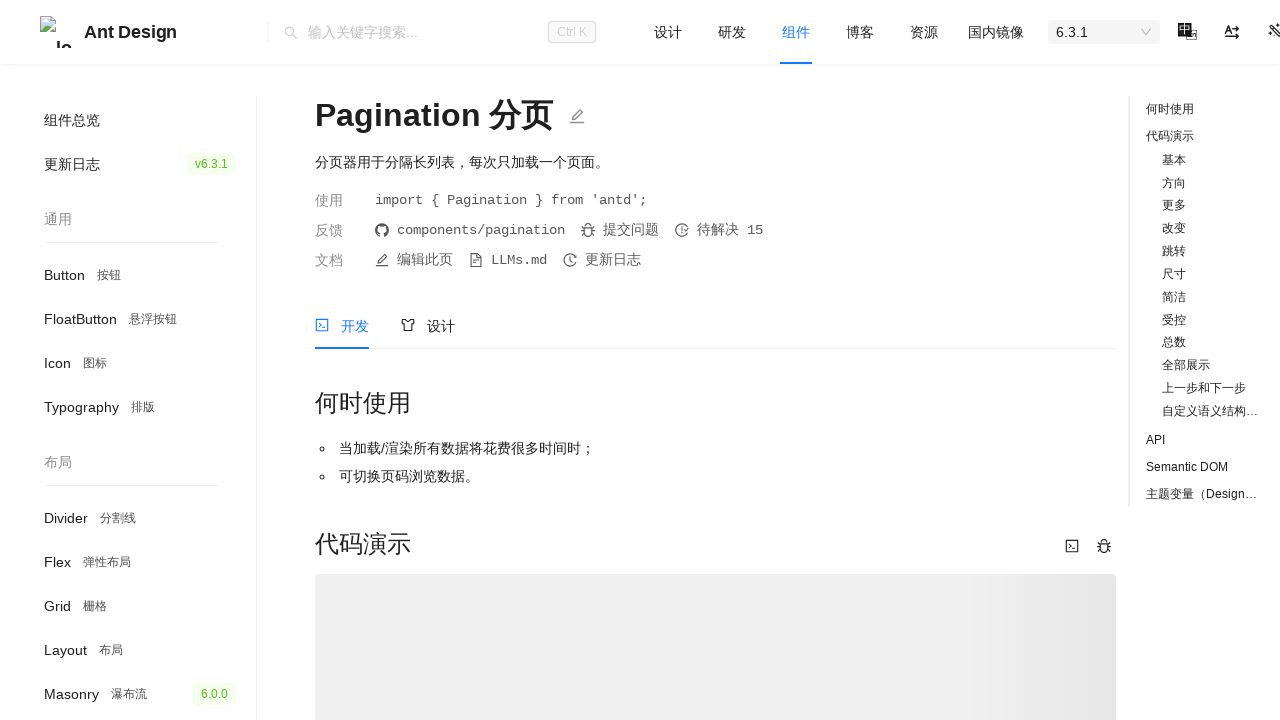

Set viewport size to 1920x1080
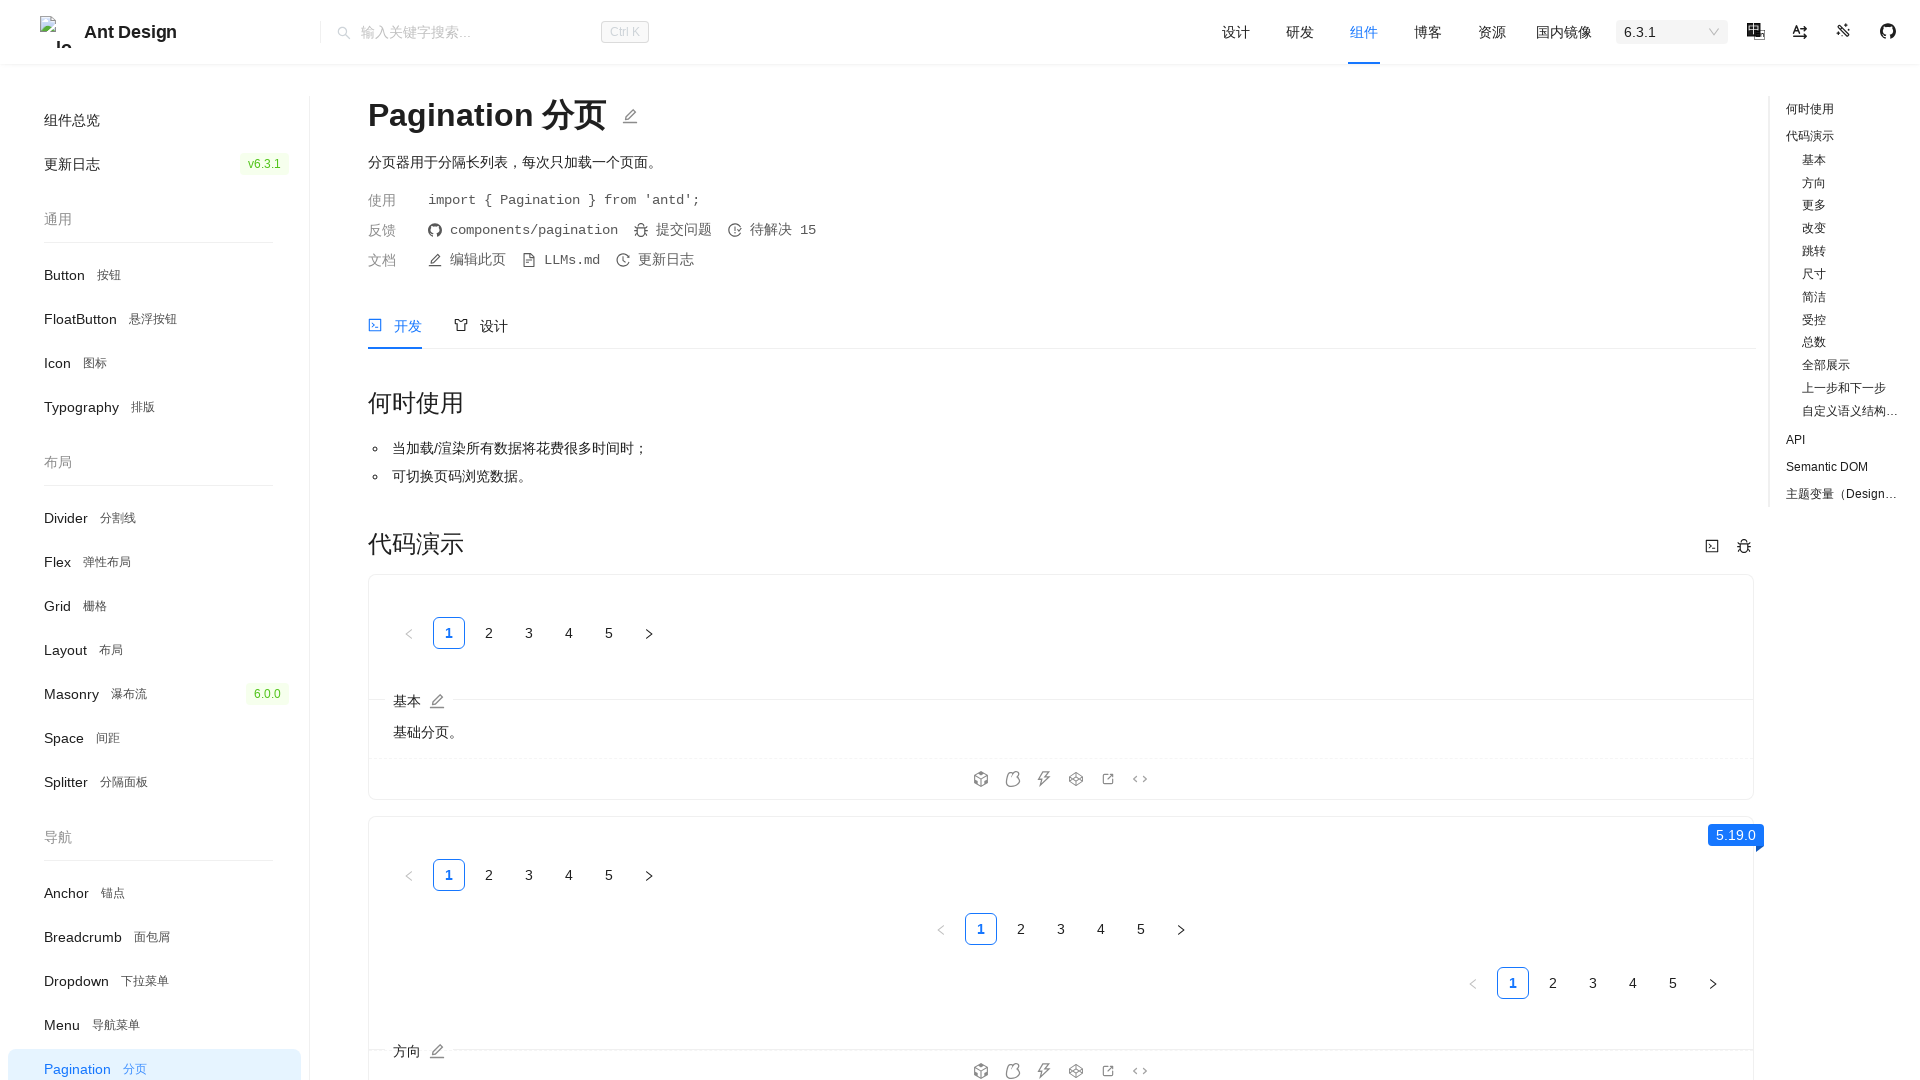

Ant Design pagination component documentation page fully loaded
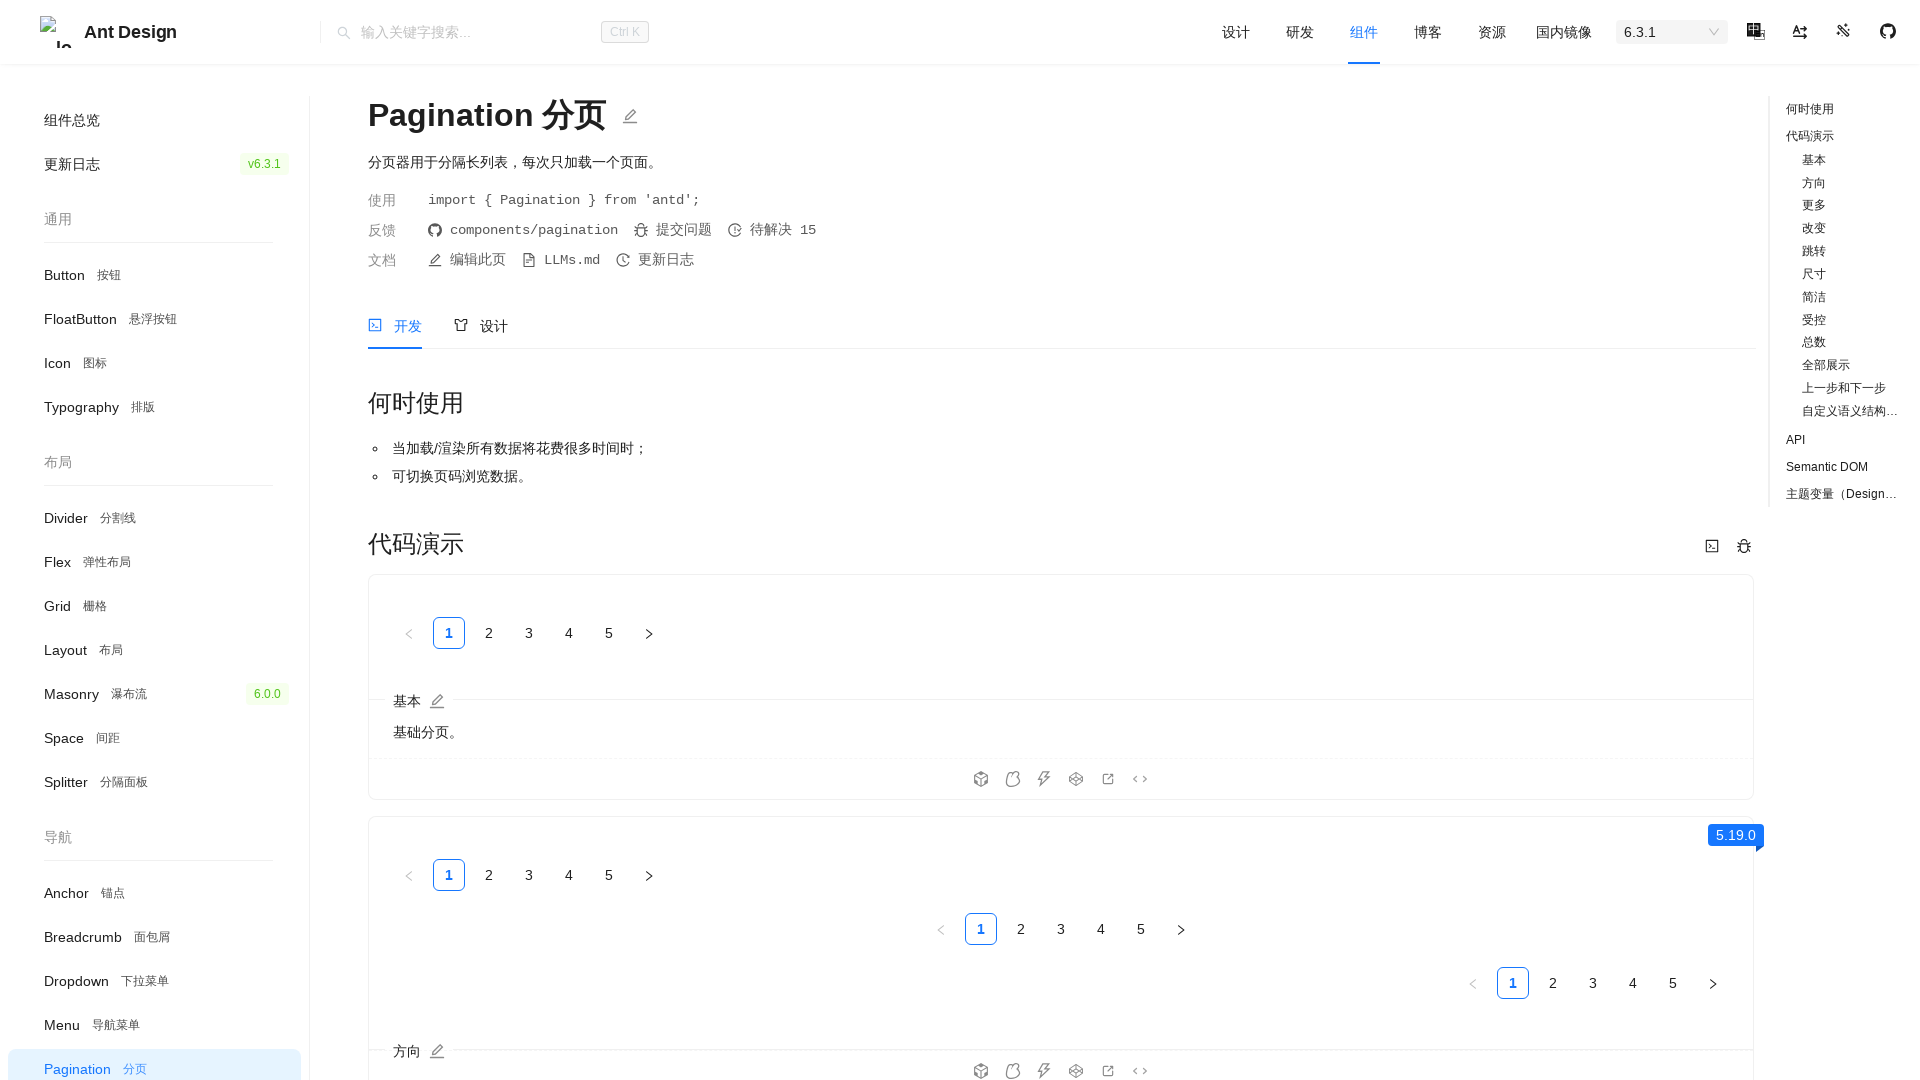

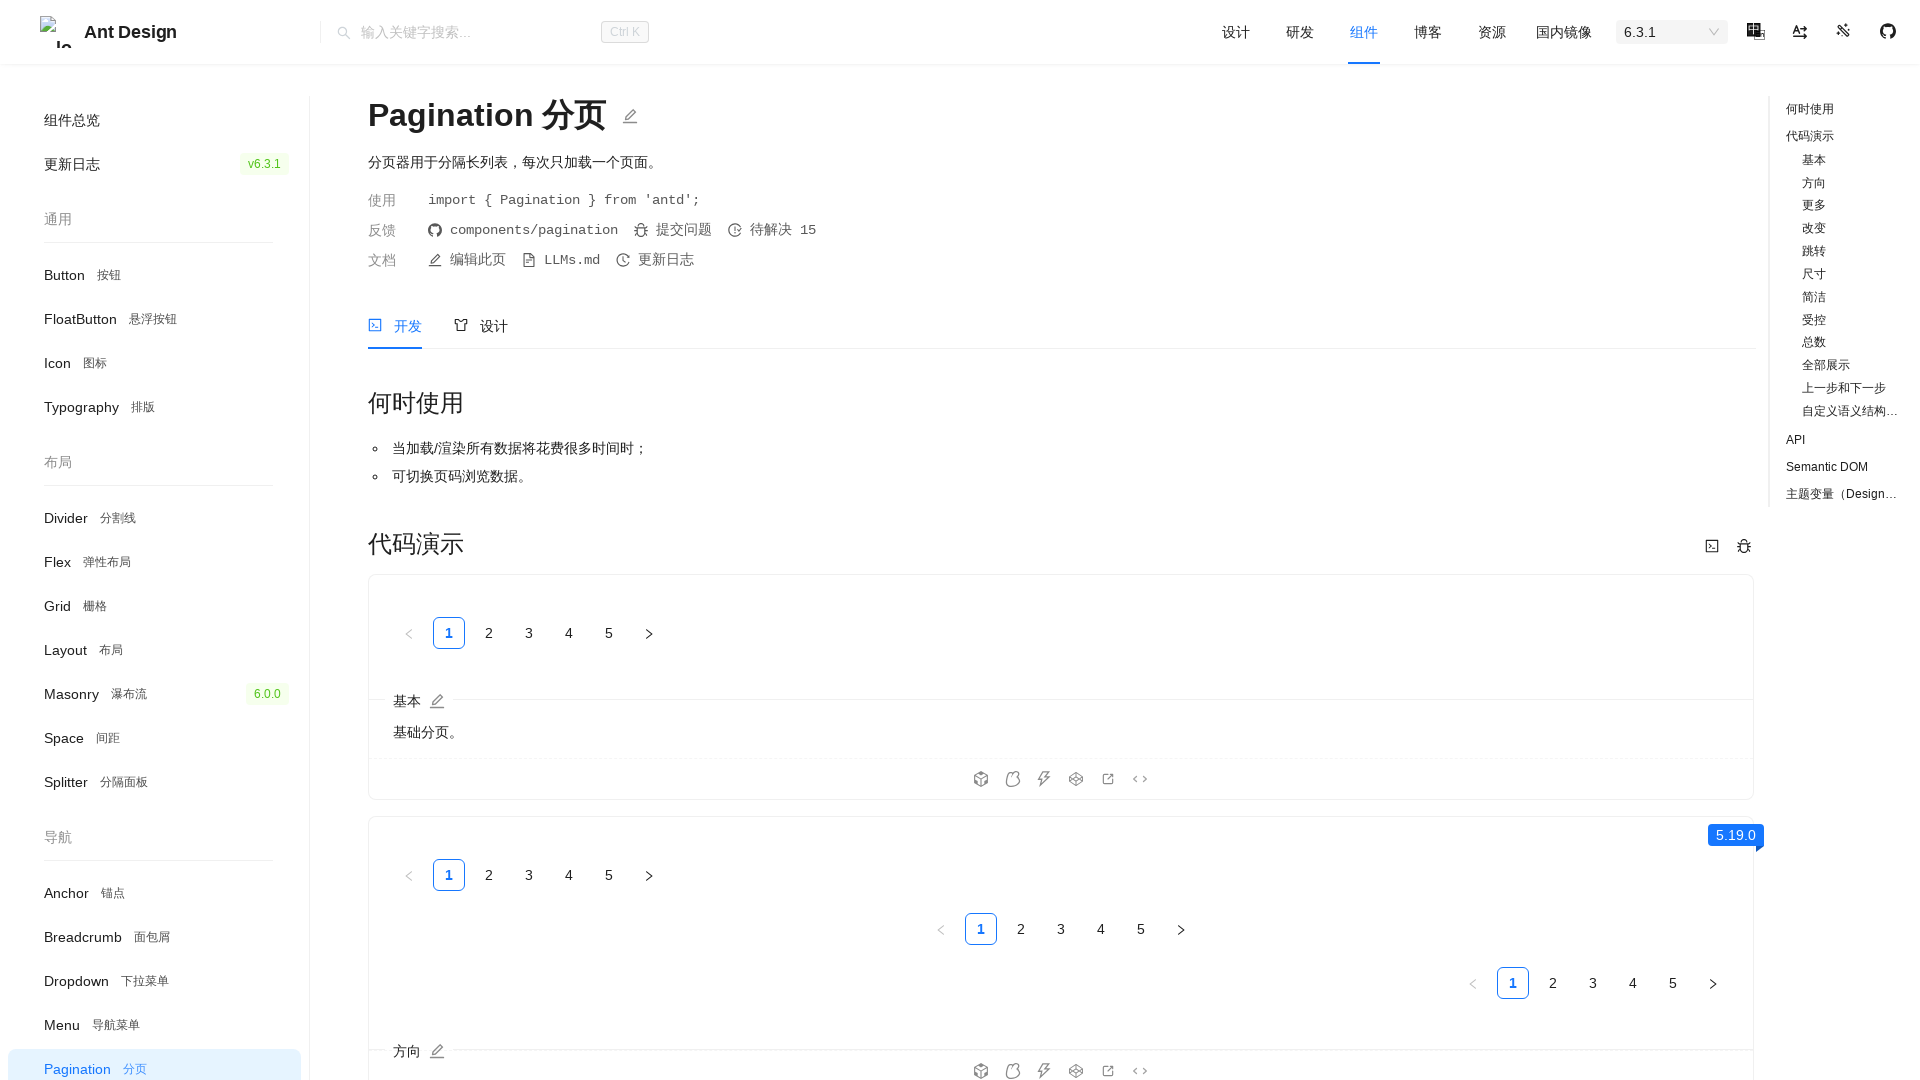